Tests a registration form by filling in name, email, and password fields, then clicking the Register button on a demo application.

Starting URL: https://demoapps.qspiders.com/ui?scenario=1

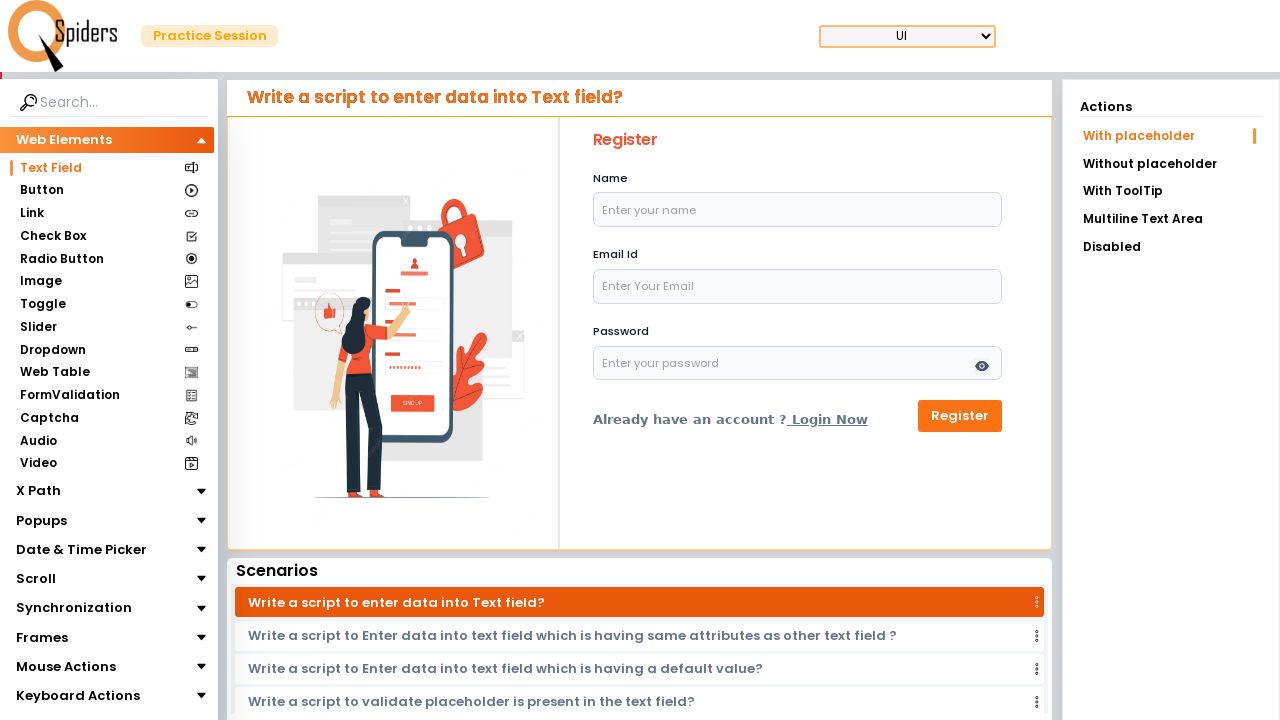

Filled name field with 'Jennifer Smith' on input[placeholder='Enter your name']
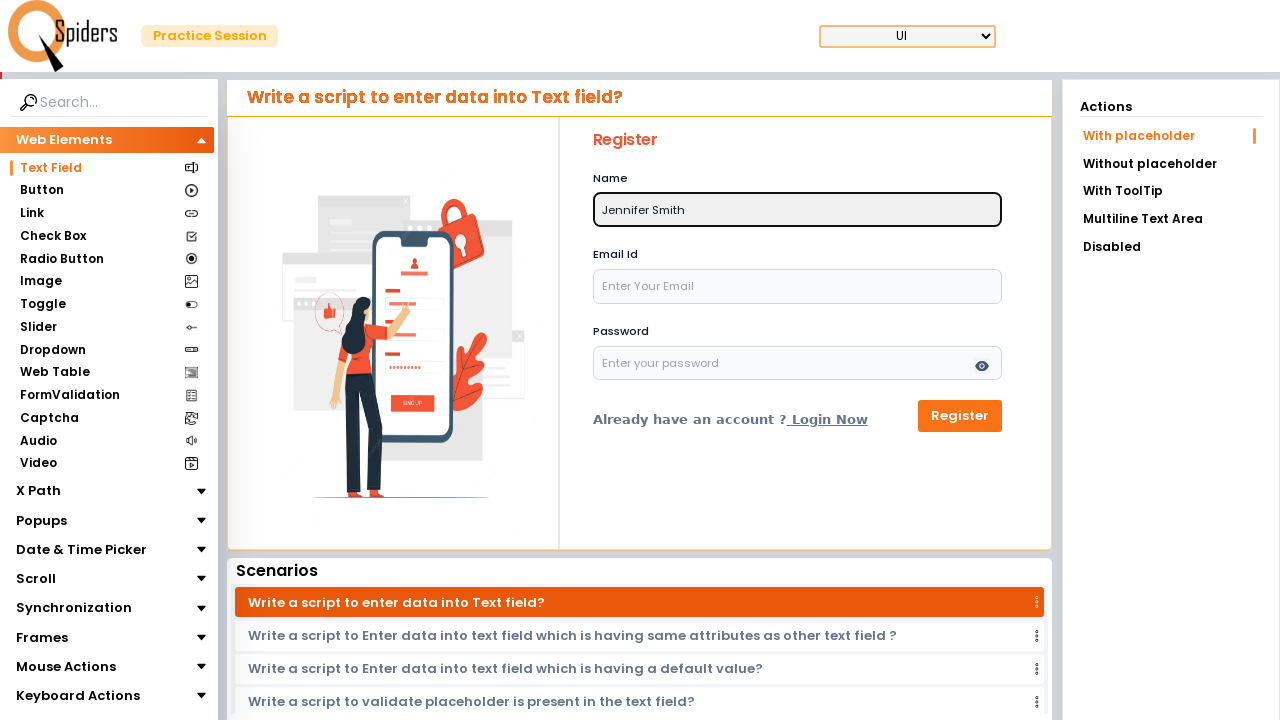

Filled email field with 'jennifer.smith42@example.com' on input#email
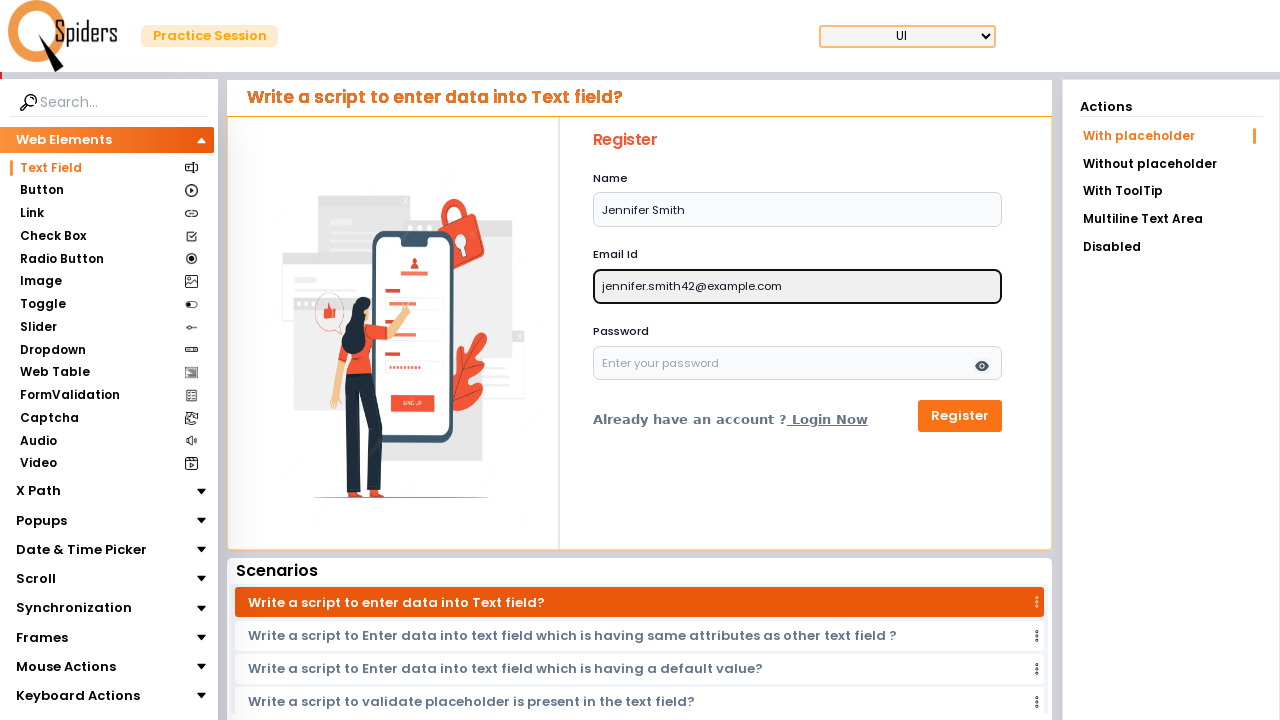

Filled password field with 'SecurePass789!' on input#password
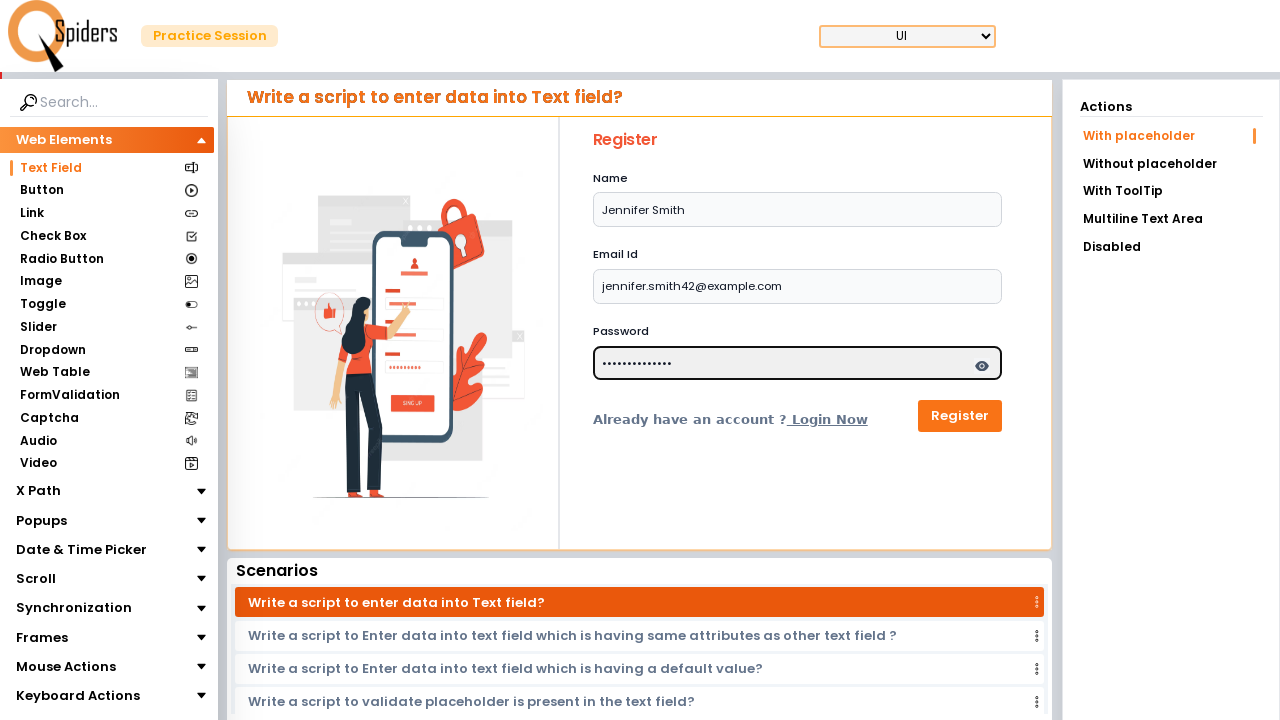

Clicked the Register button at (960, 416) on button:text('Register')
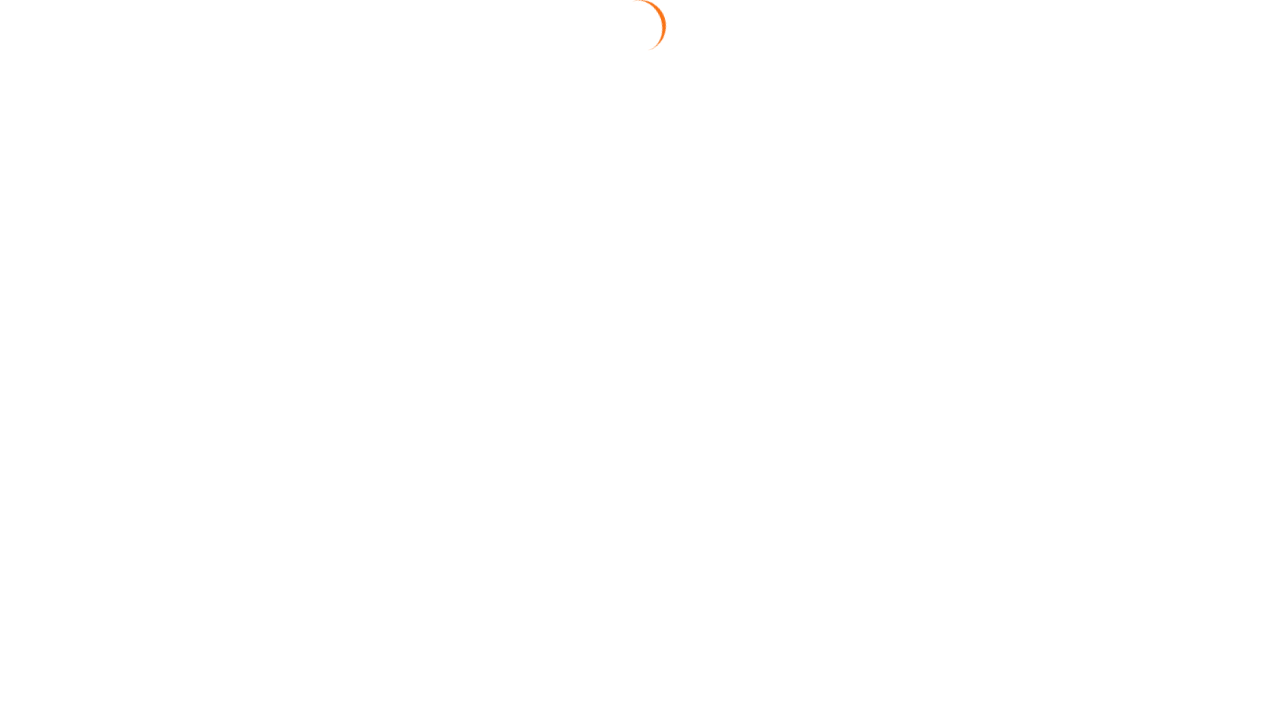

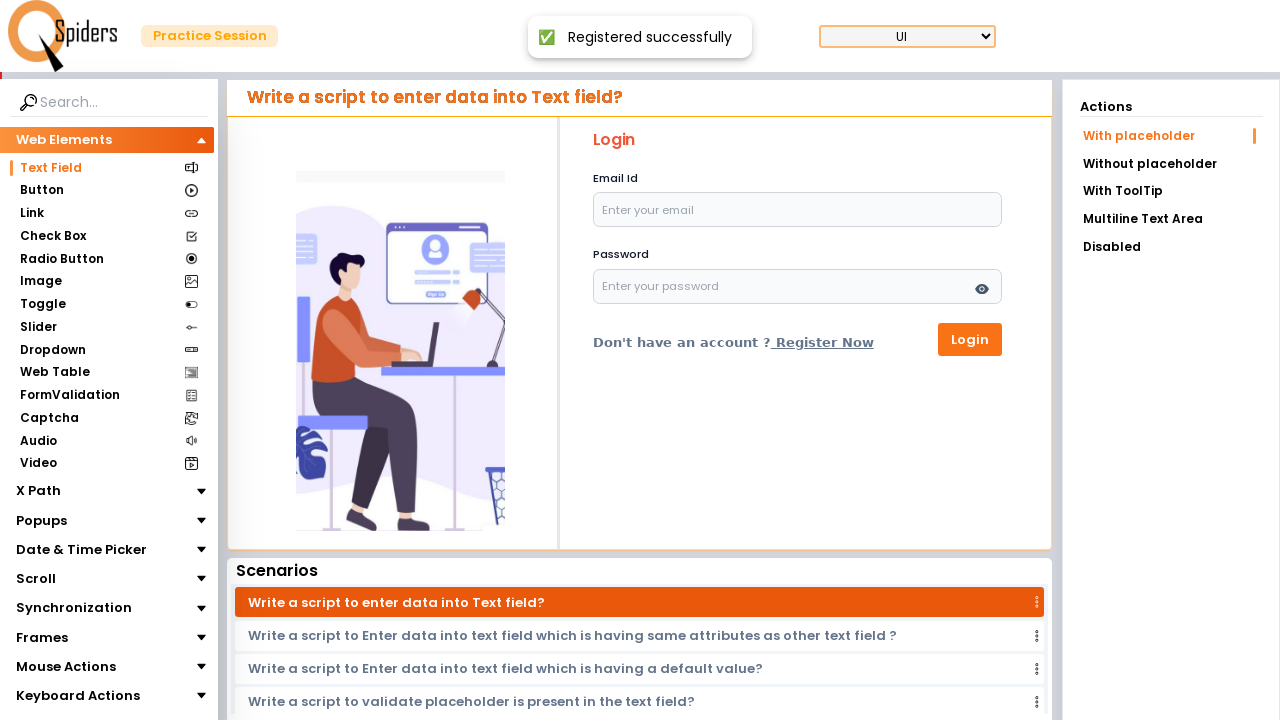